Tests a calculator form by reading two numbers, calculating their sum, selecting the result from a dropdown, and submitting the form

Starting URL: http://suninjuly.github.io/selects2.html

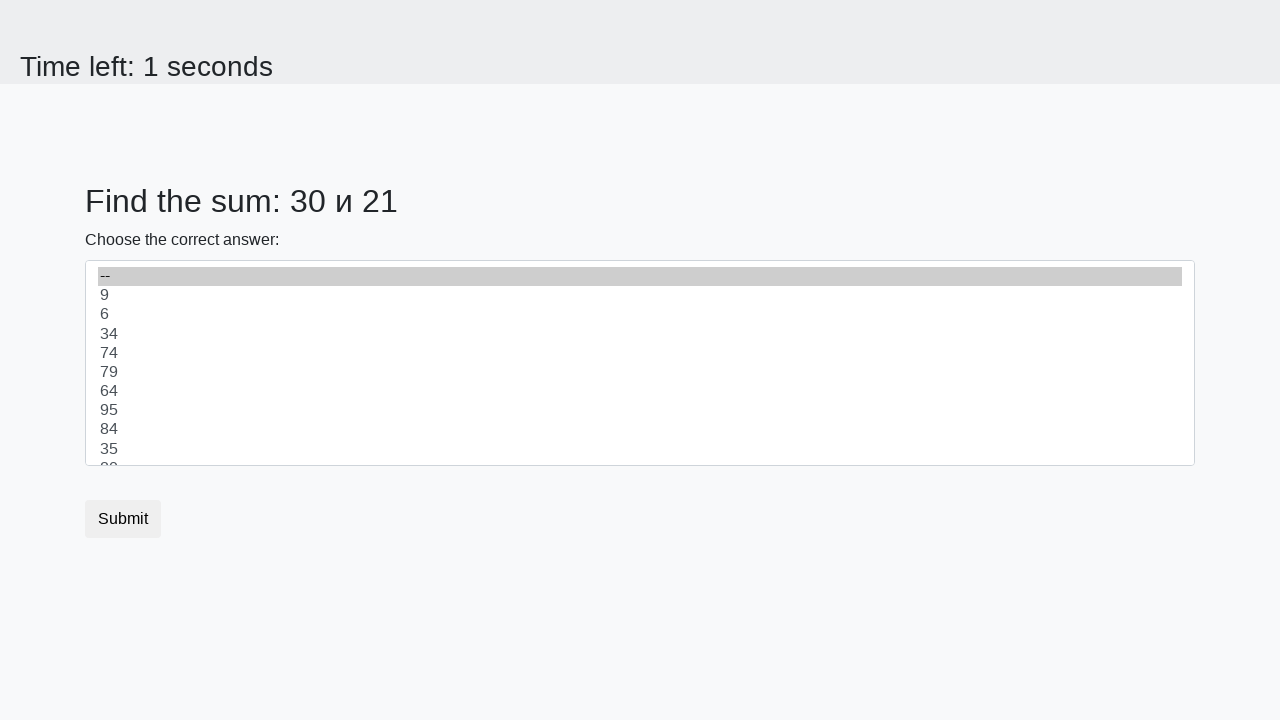

Read first number from #num1 element
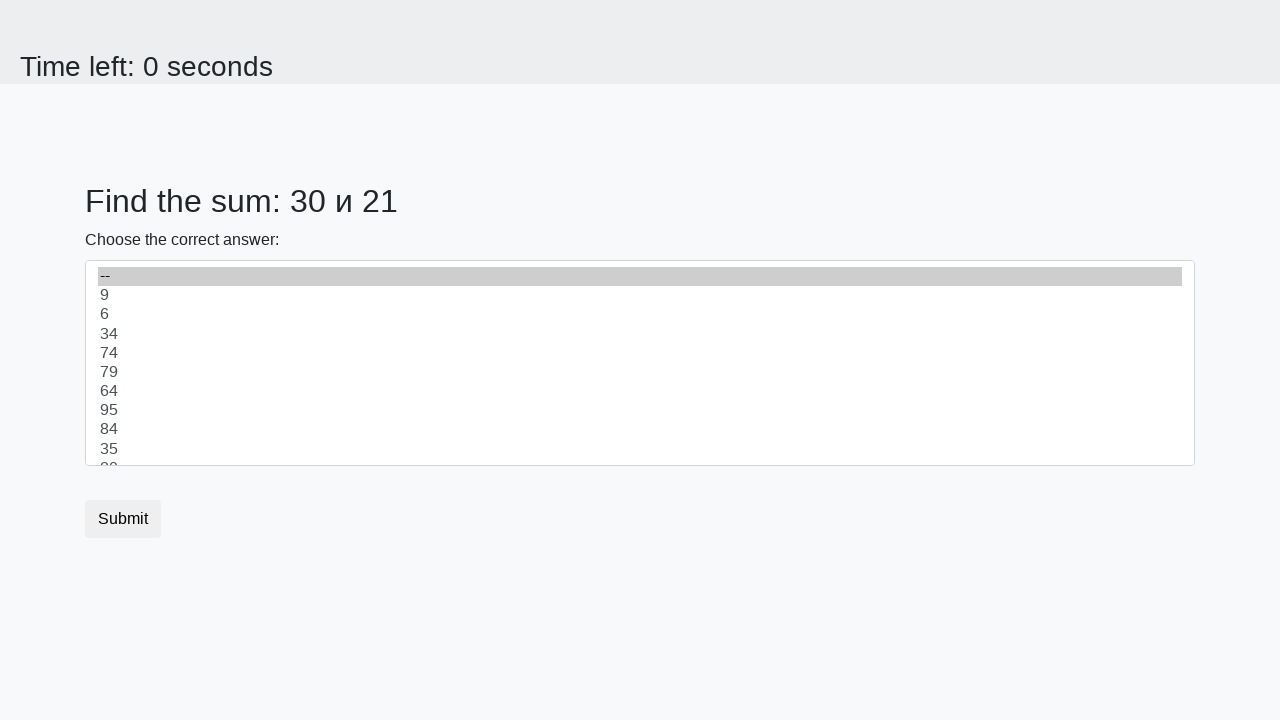

Read second number from #num2 element
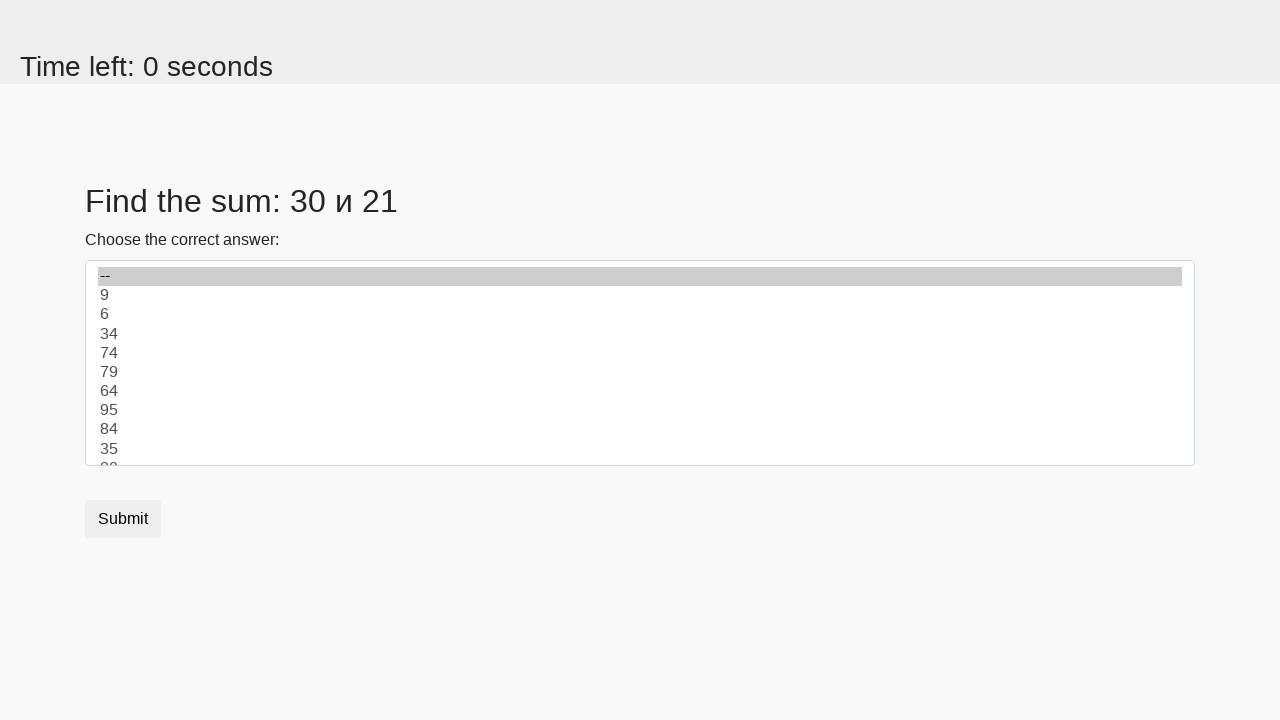

Calculated sum: 30 + 21 = 51
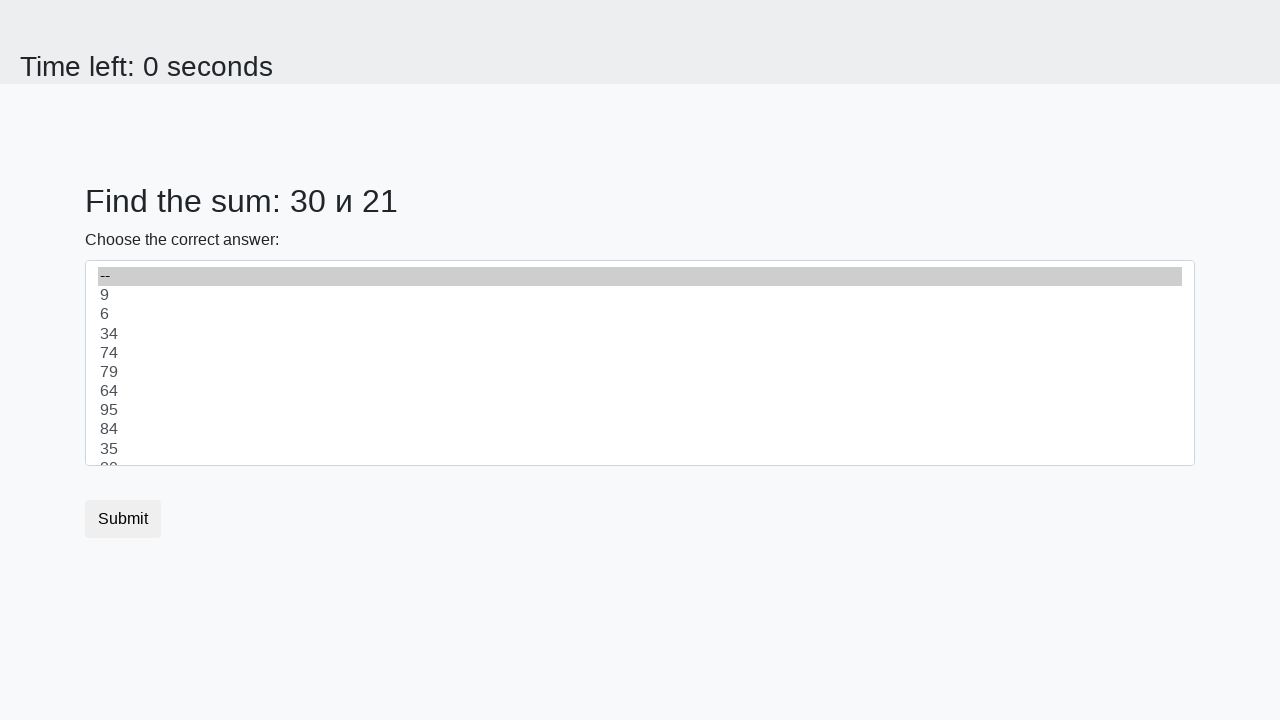

Selected sum value 51 from dropdown on select
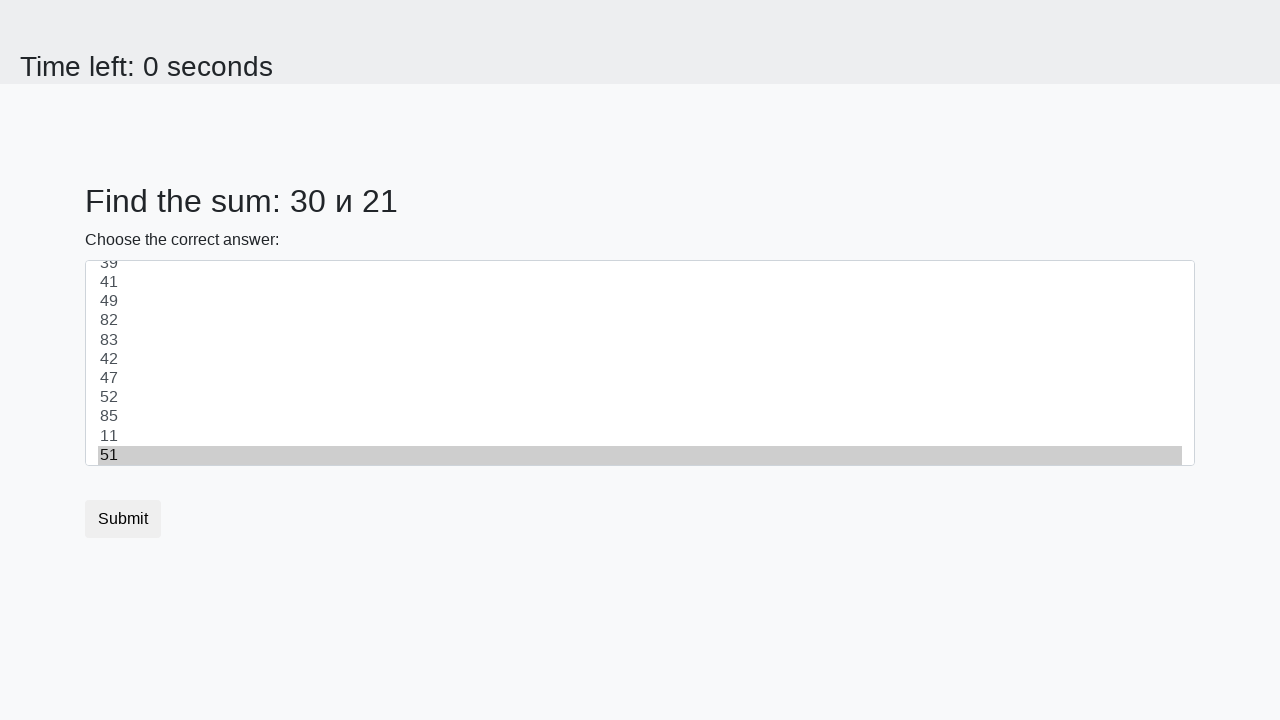

Clicked submit button to submit the form at (123, 519) on button
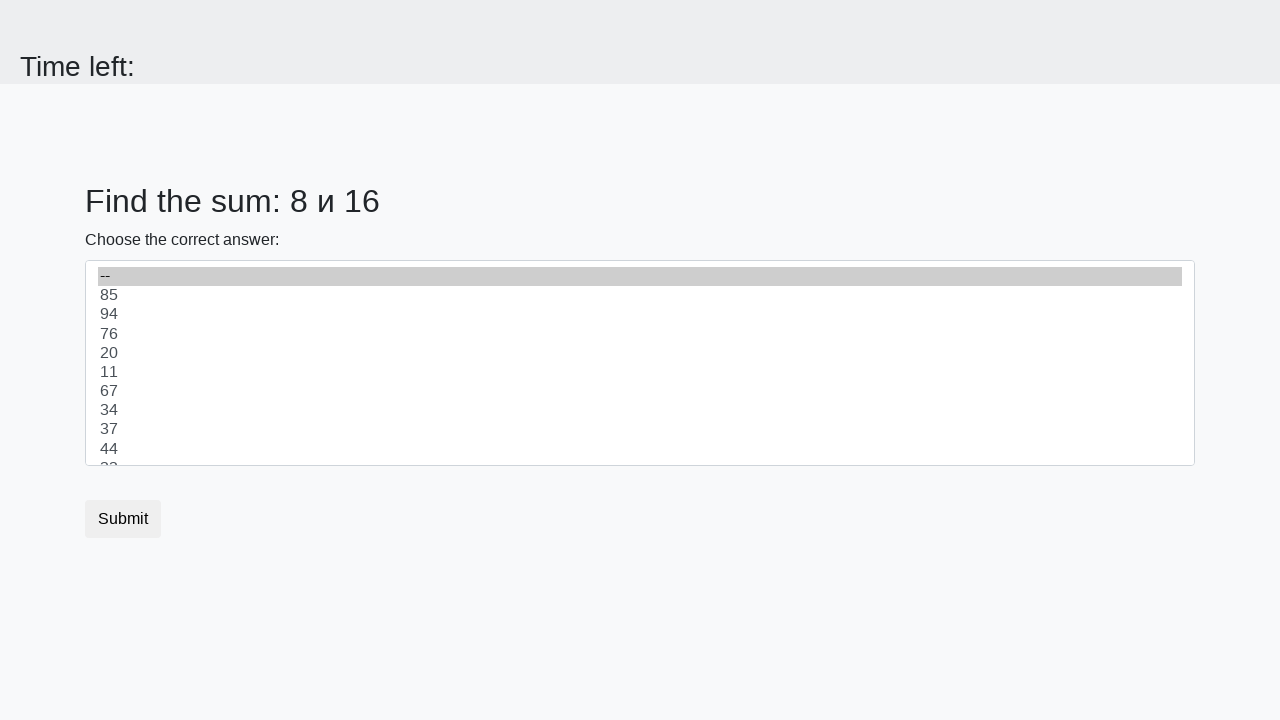

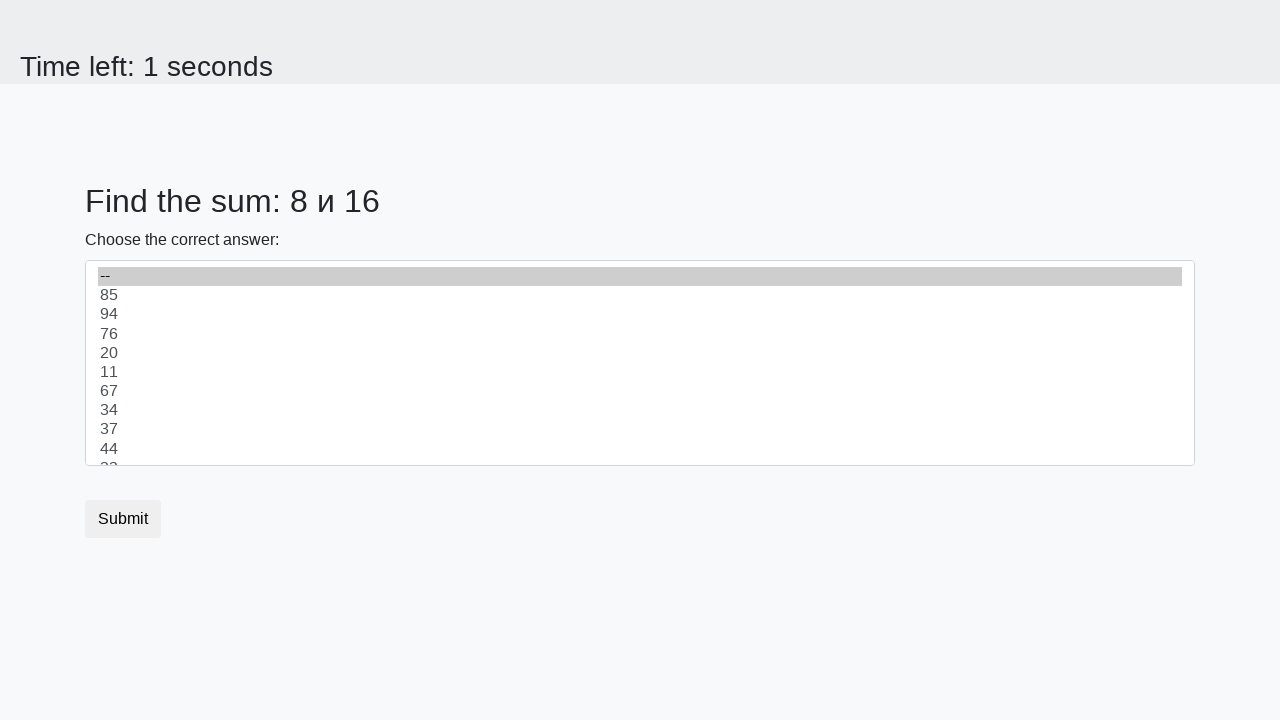